Tests JavaScript alert handling by triggering three different types of alerts (simple alert, confirm dialog, and prompt dialog), accepting/dismissing them, and verifying the result messages.

Starting URL: https://the-internet.herokuapp.com/javascript_alerts

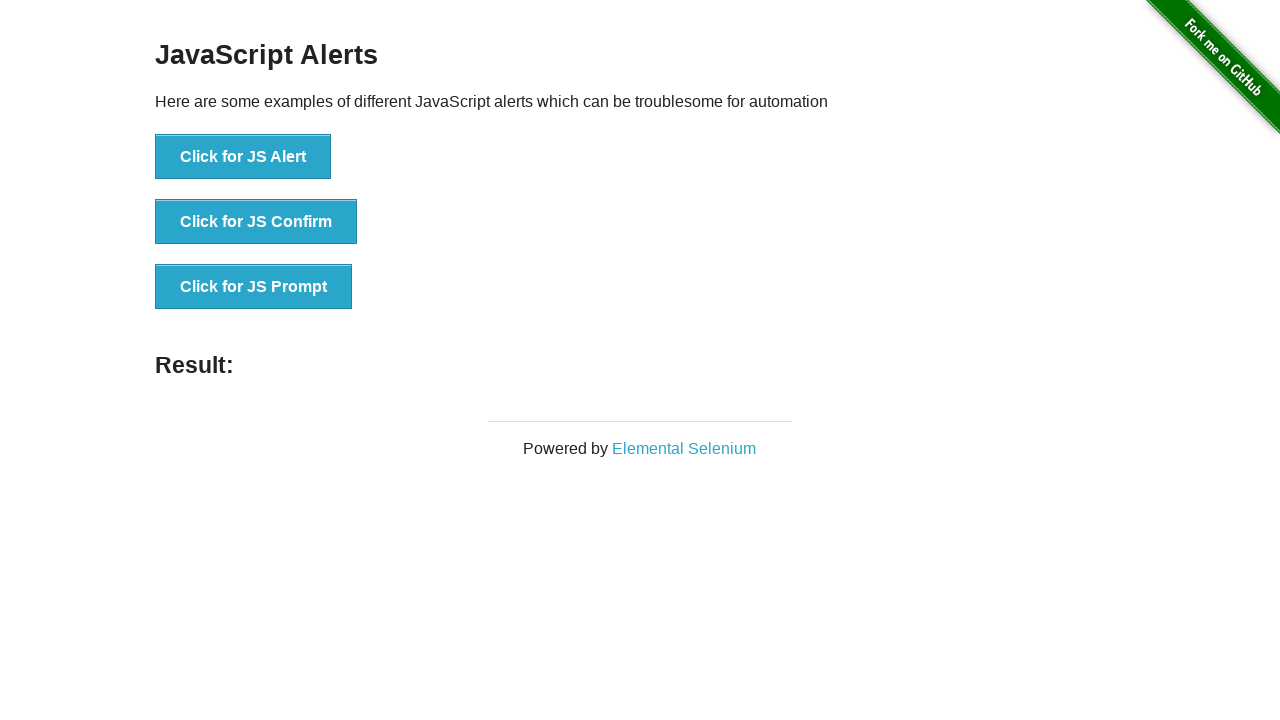

Navigated to JavaScript alerts test page
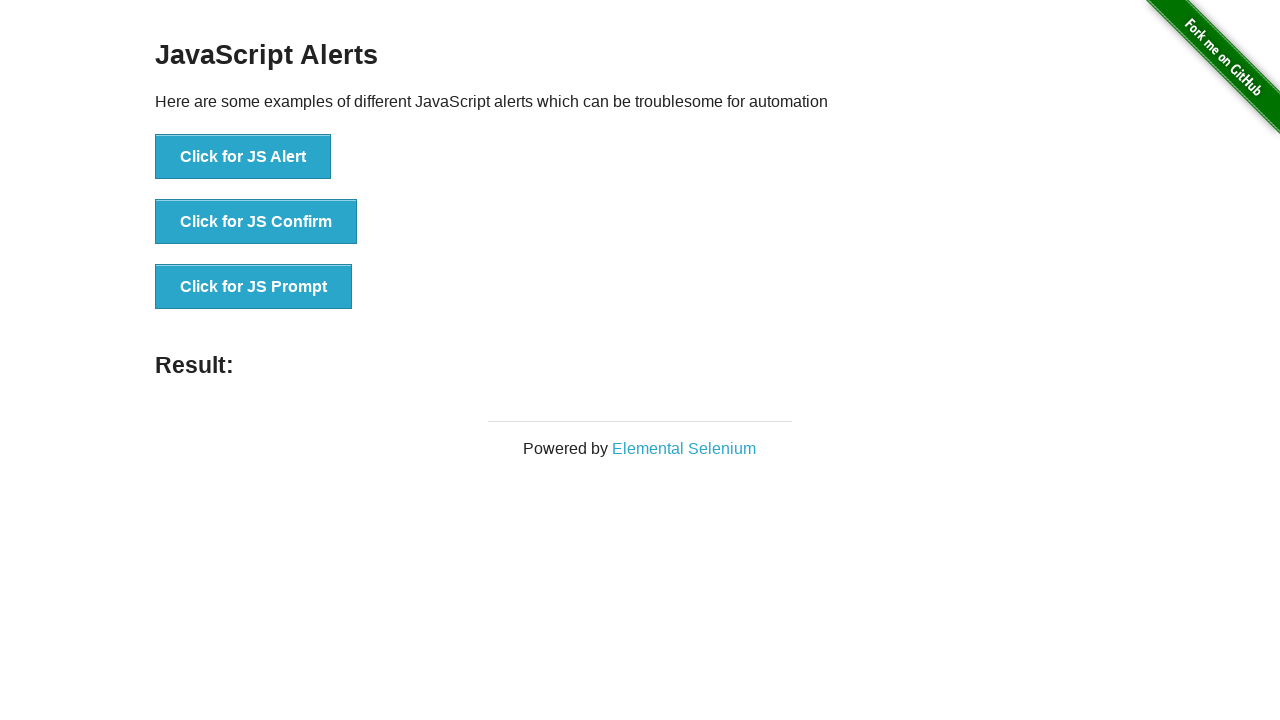

Clicked button to trigger simple JavaScript alert at (243, 157) on xpath=//button[text()='Click for JS Alert']
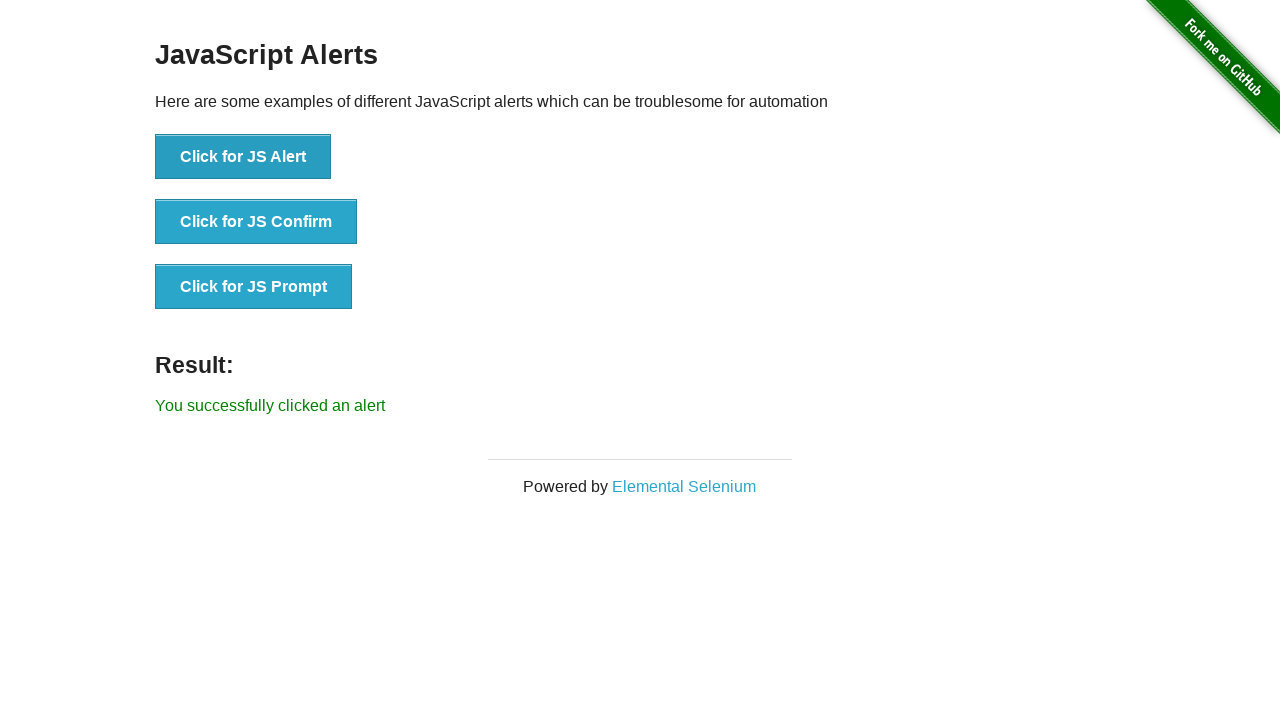

Set up dialog handler to accept alerts
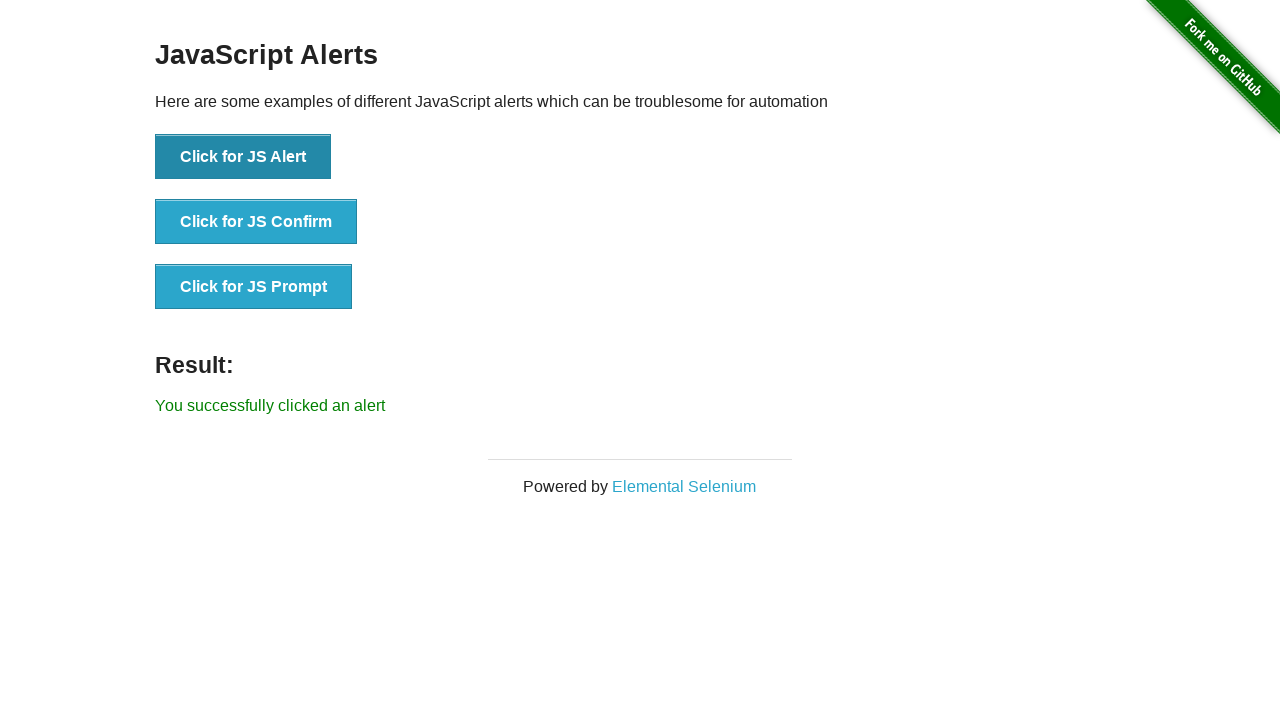

Clicked button to trigger simple JavaScript alert again at (243, 157) on xpath=//button[text()='Click for JS Alert']
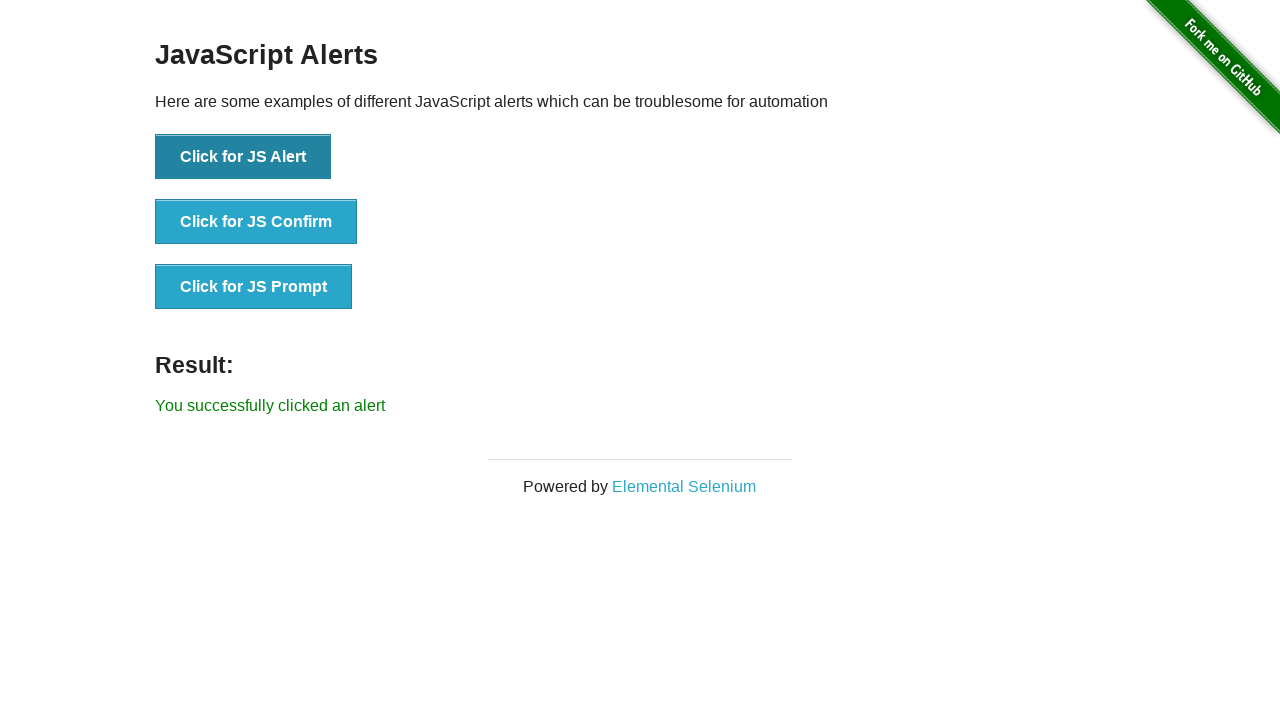

Alert result message appeared on page
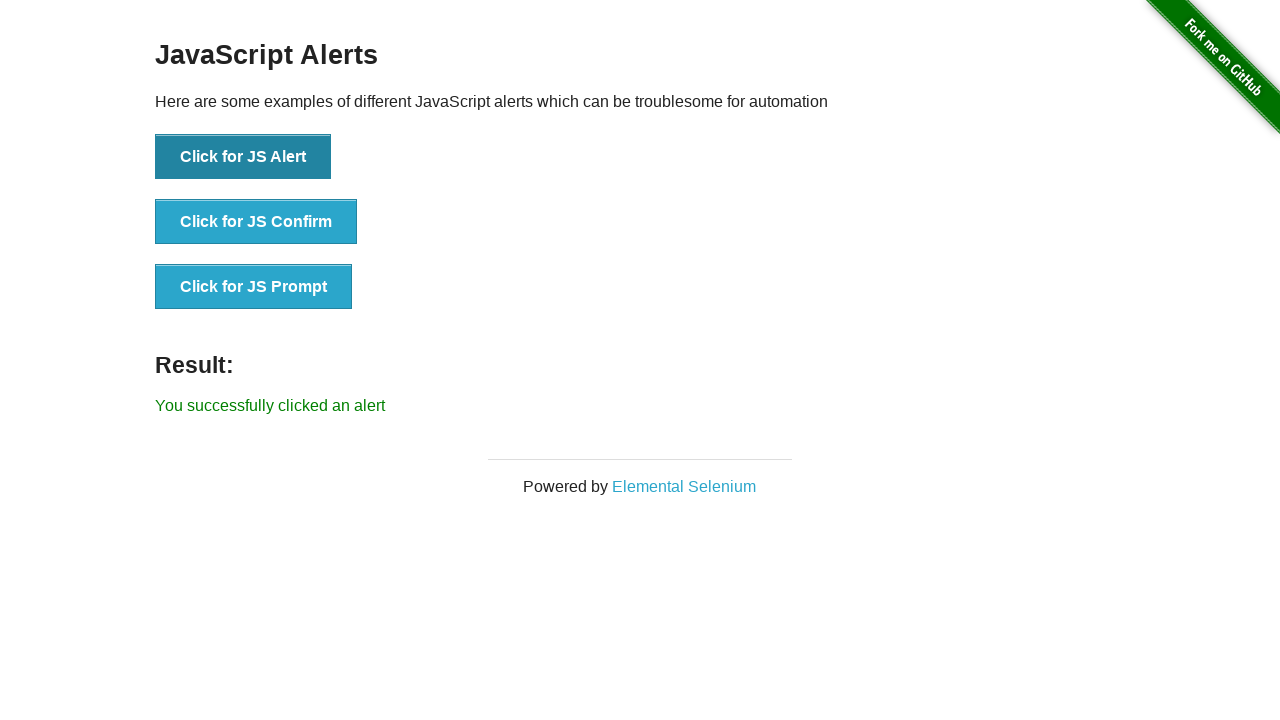

Set up dialog handler to dismiss confirm dialogs
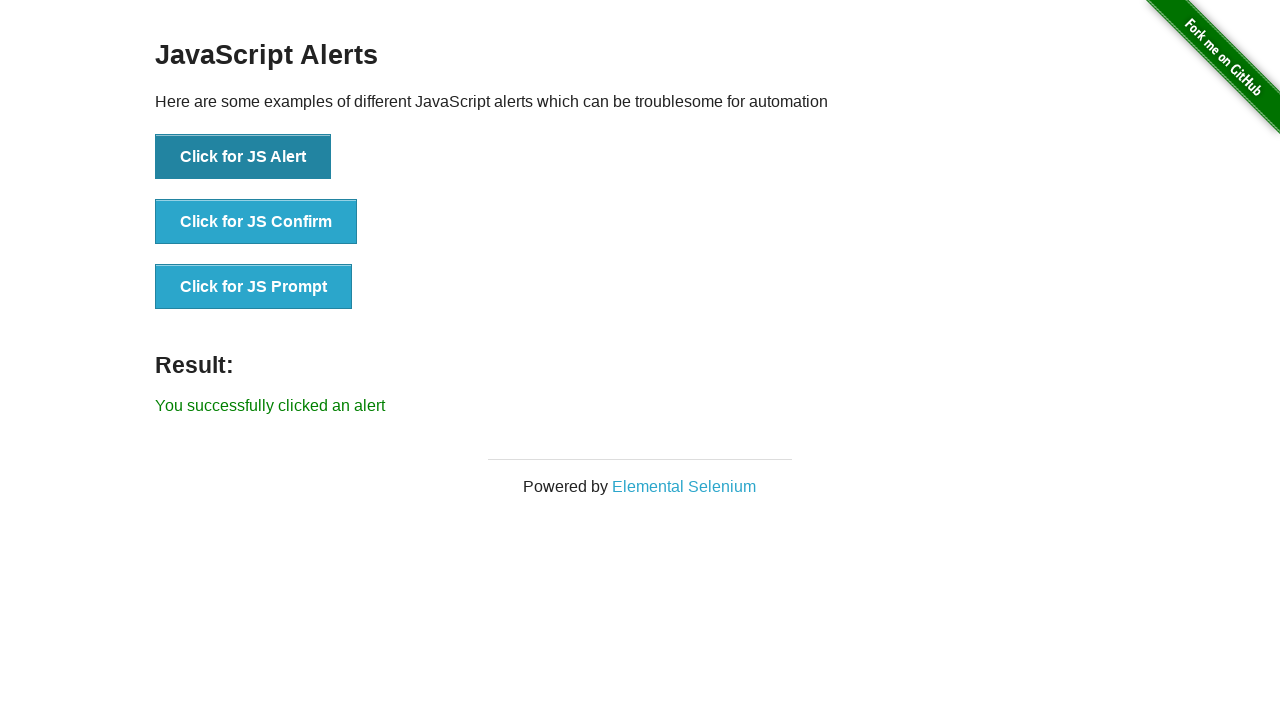

Clicked button to trigger JavaScript confirm dialog at (256, 222) on xpath=//button[text()='Click for JS Confirm']
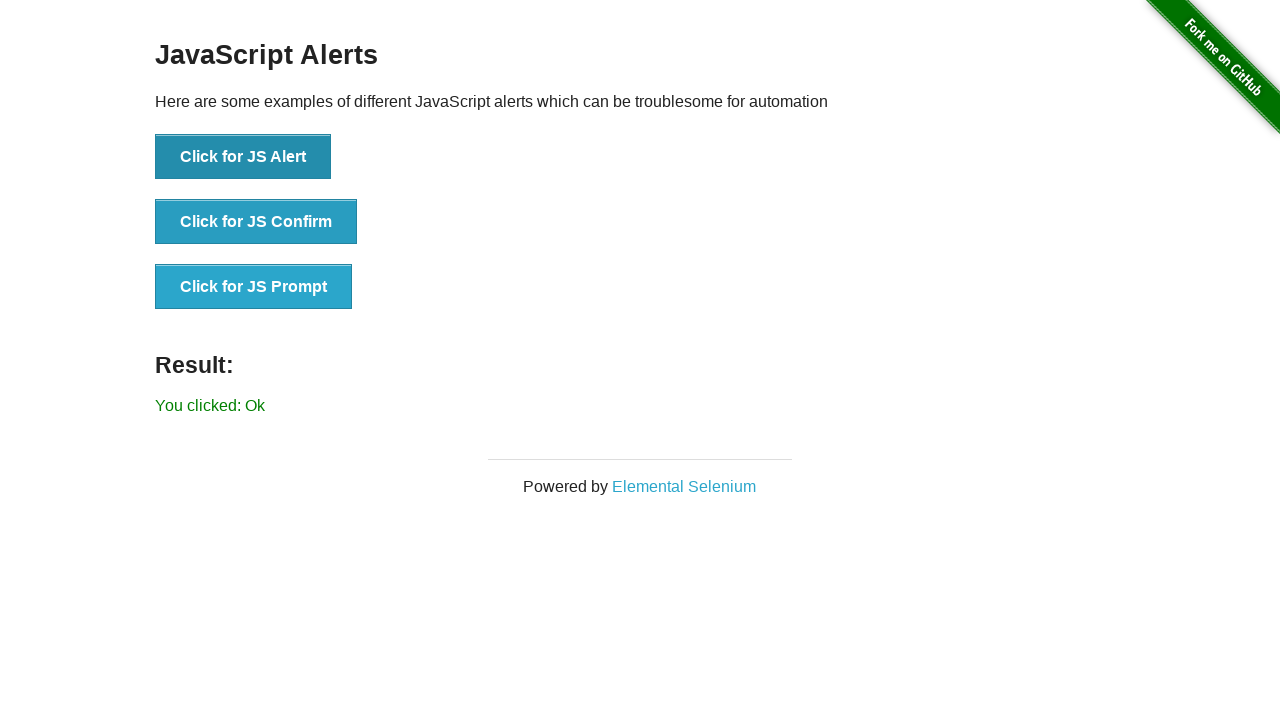

Confirm dialog result message appeared on page
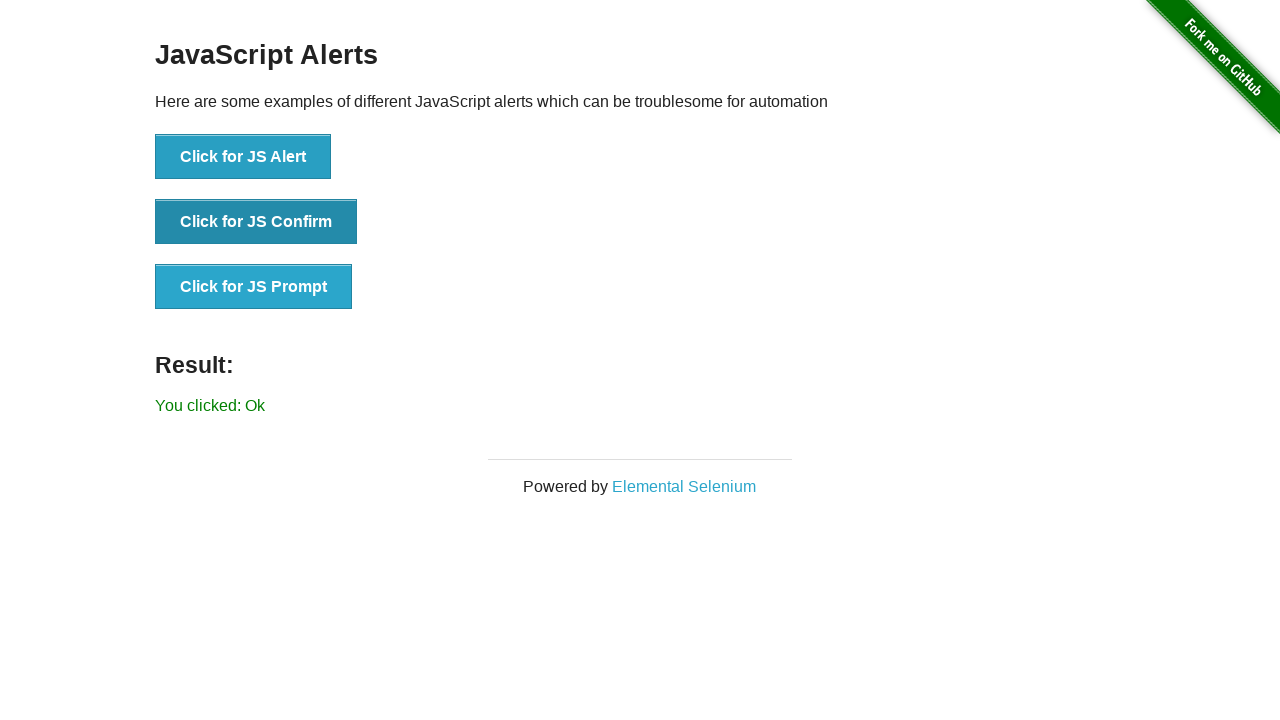

Removed previous confirm dialog handler
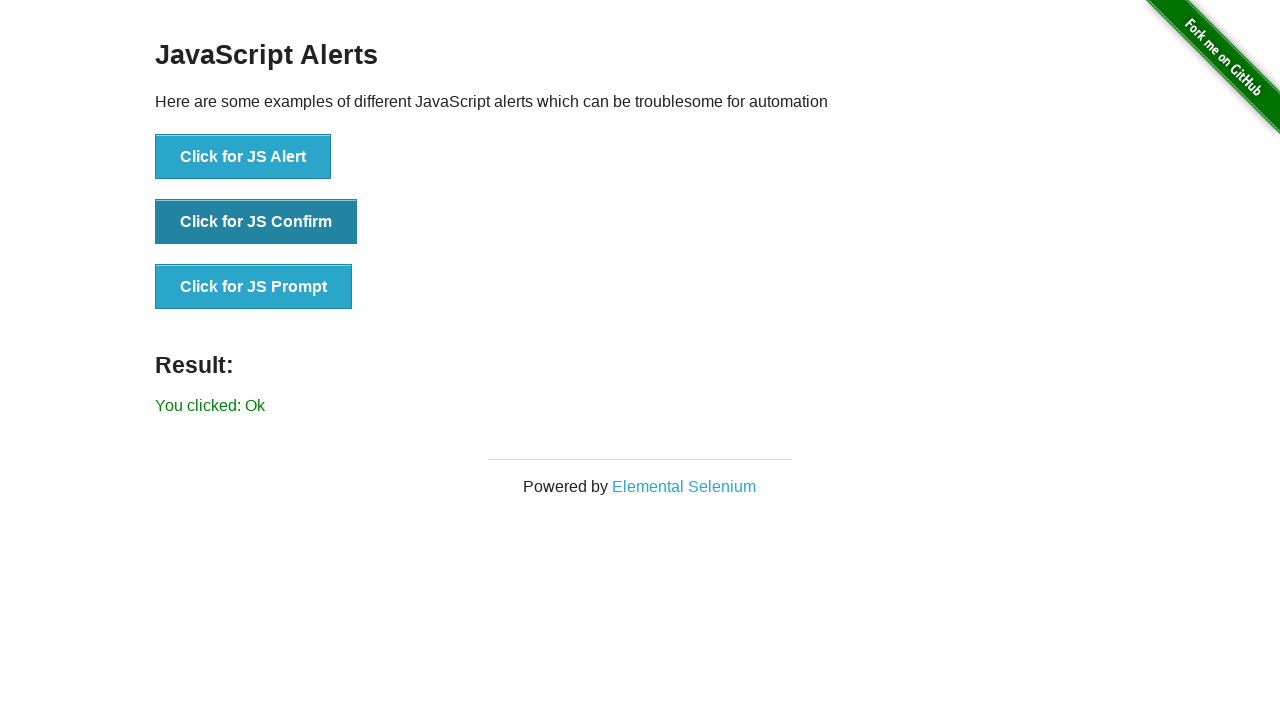

Set up dialog handler to accept prompts with text input
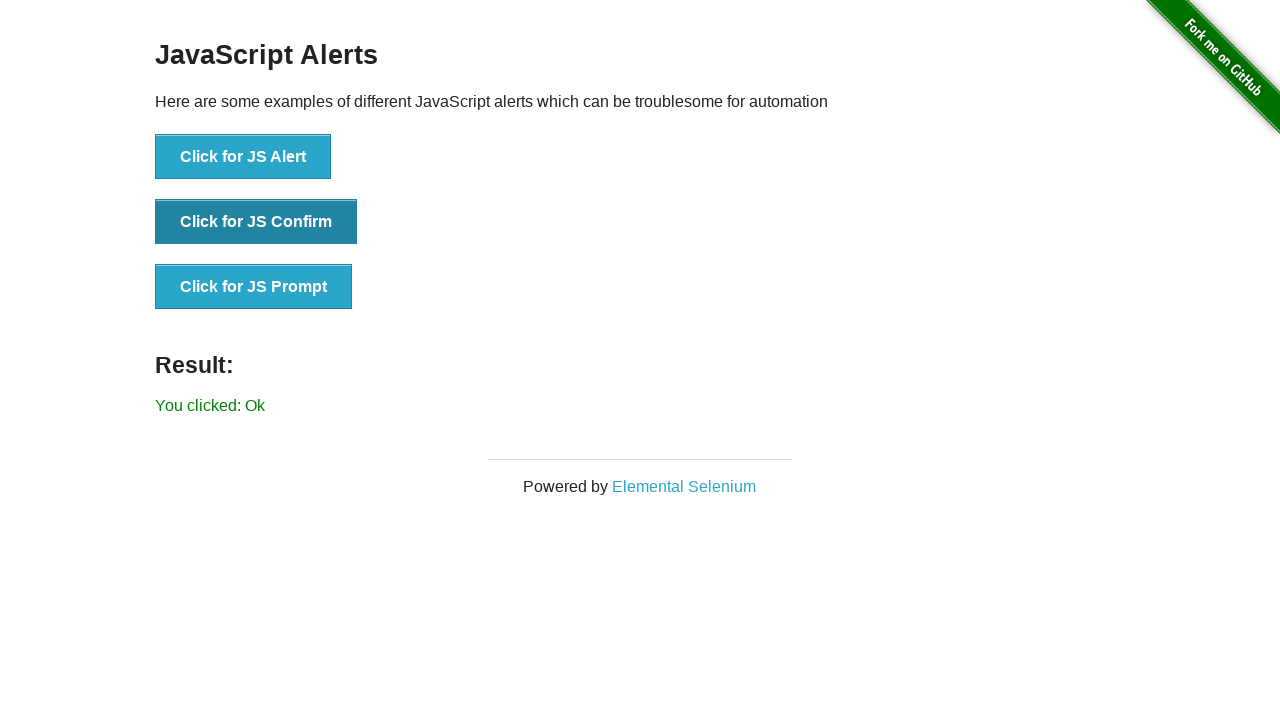

Clicked button to trigger JavaScript prompt dialog at (254, 287) on xpath=//button[text()='Click for JS Prompt']
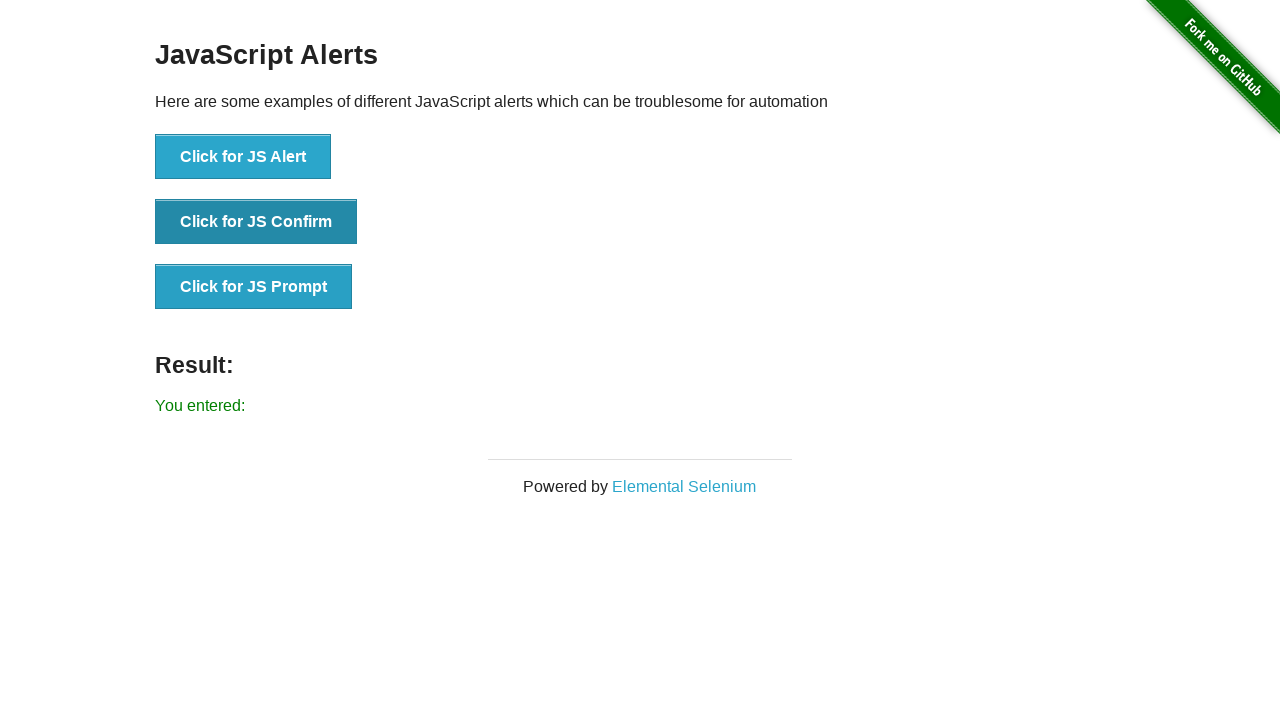

Prompt dialog result message appeared on page
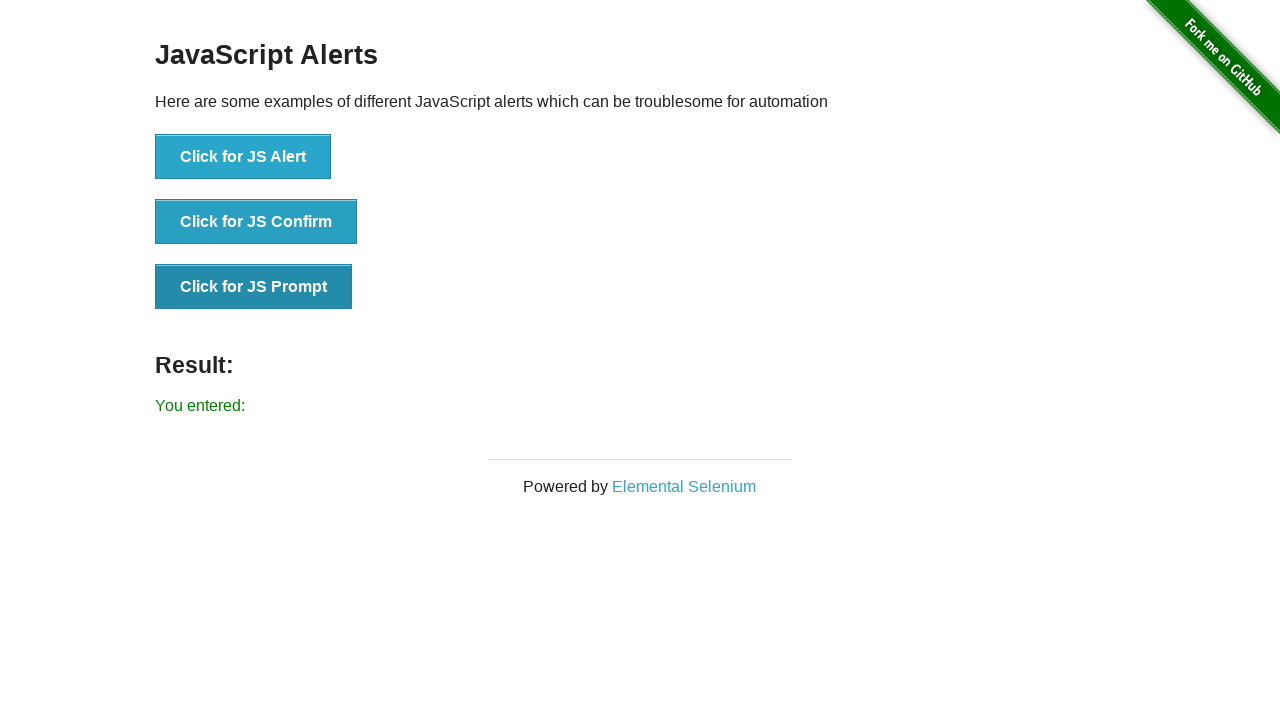

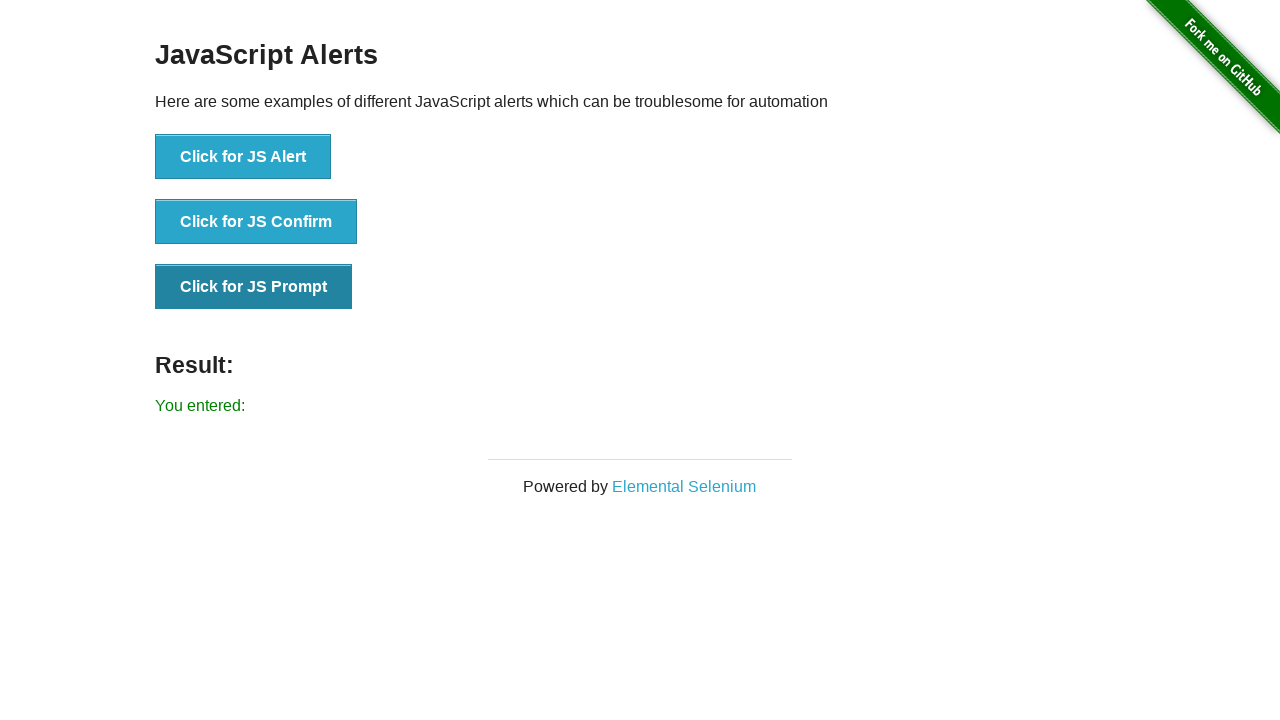